Tests horizontal scrolling functionality by scrolling right and then left on a dashboard page using JavaScript execution

Starting URL: https://dashboards.handmadeinteractive.com/jasonlove/

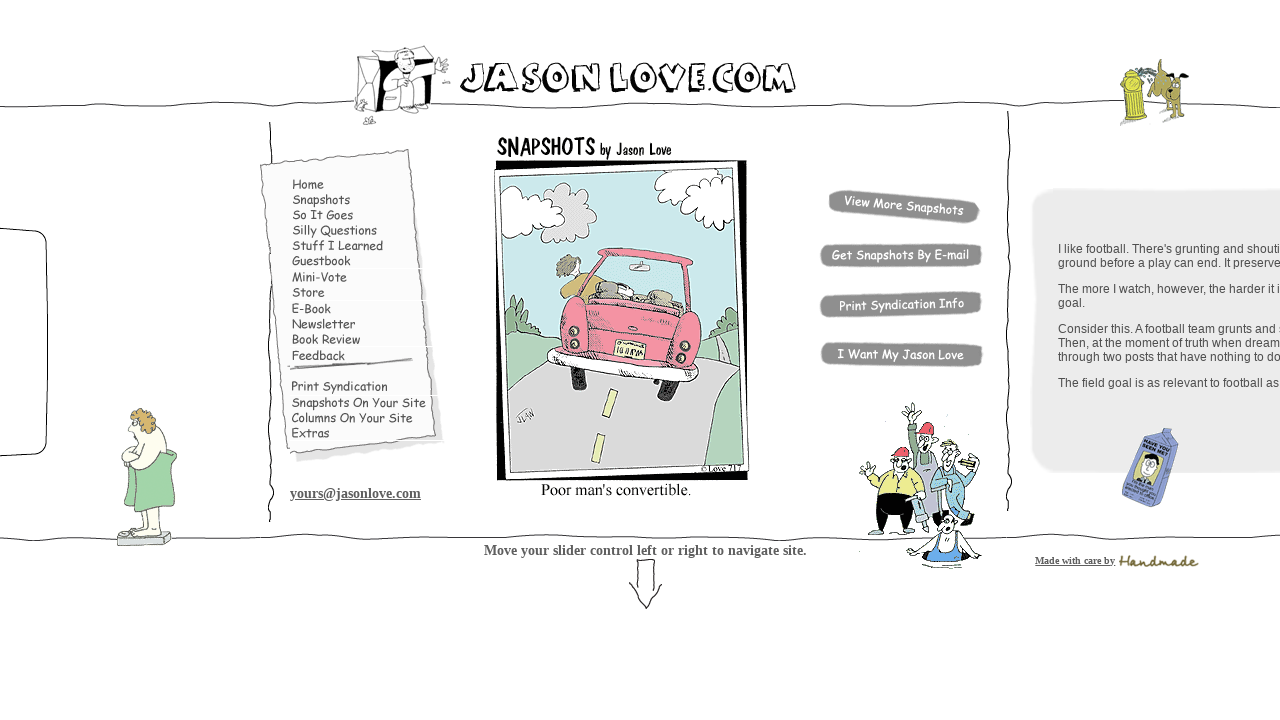

Waited for page to load (domcontentloaded state)
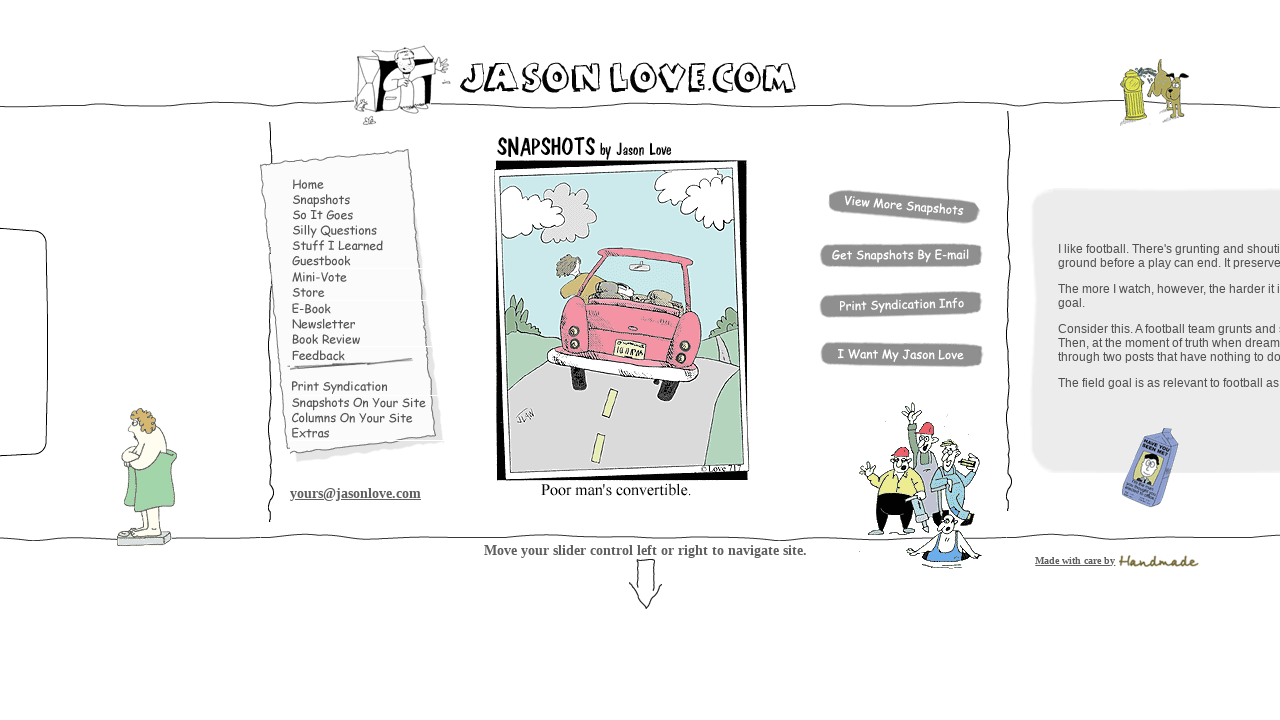

Scrolled right by 5000 pixels horizontally
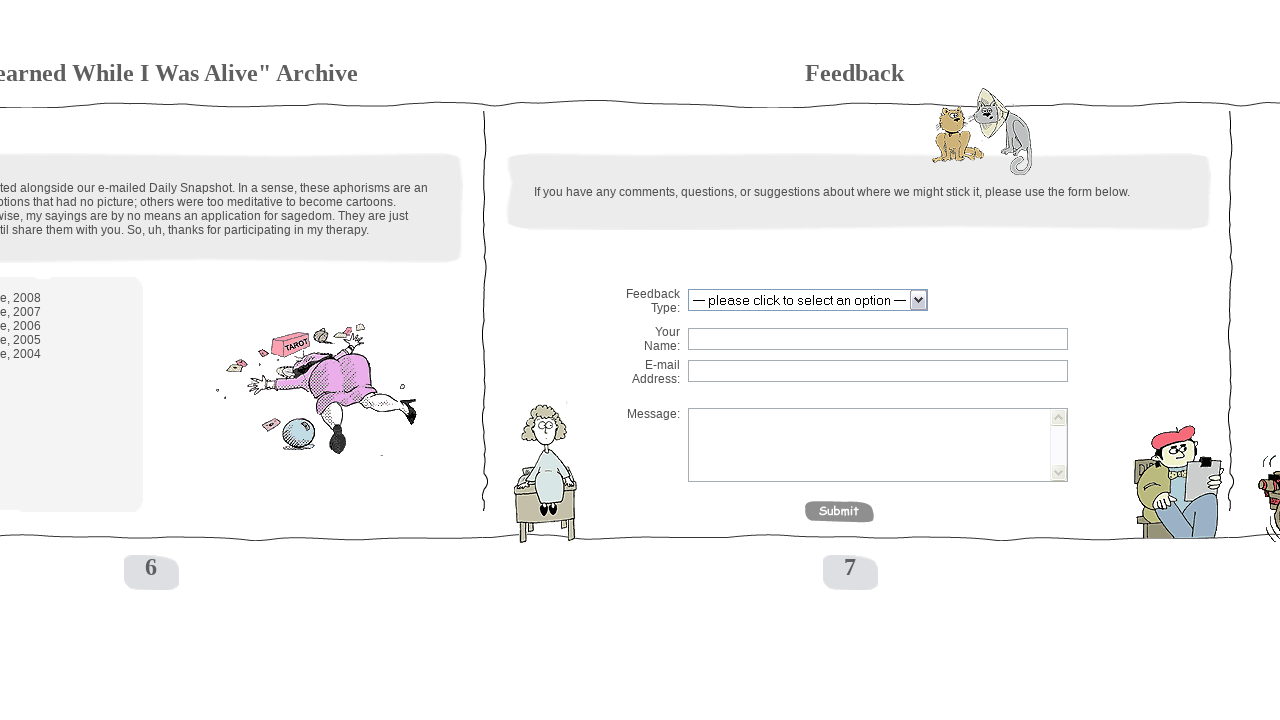

Waited 2 seconds to observe horizontal scroll
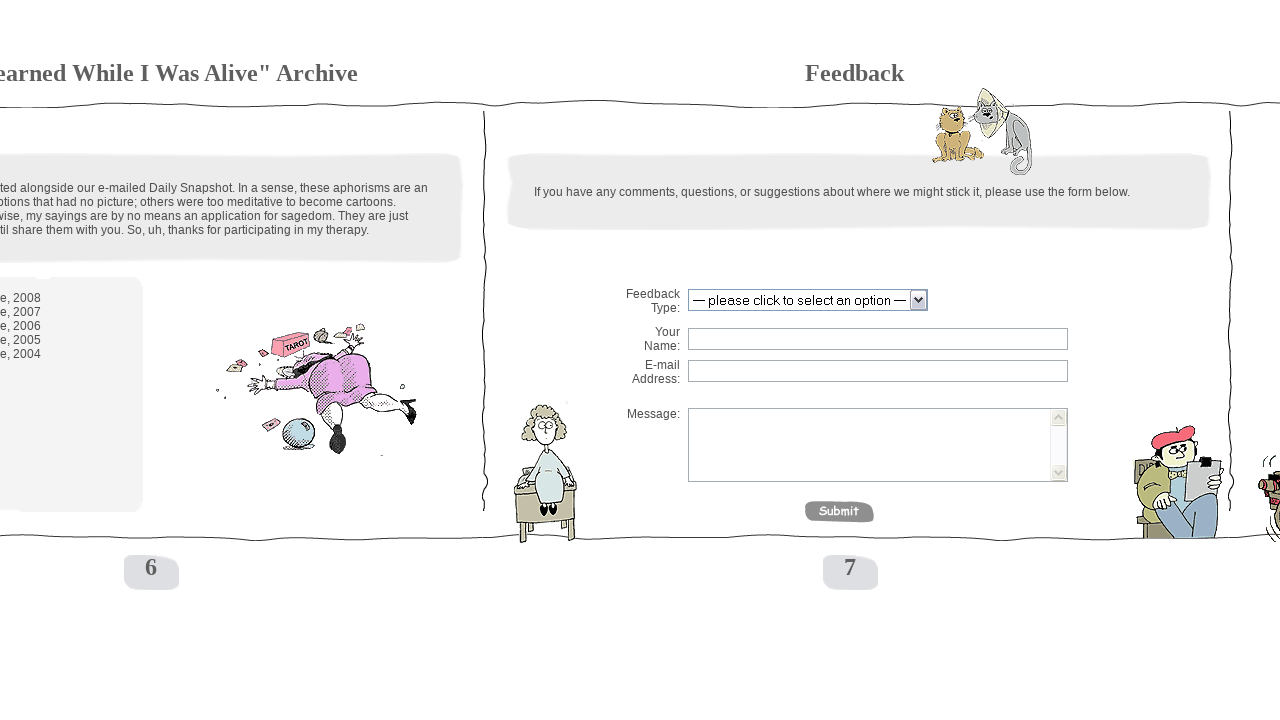

Scrolled left by 5000 pixels horizontally
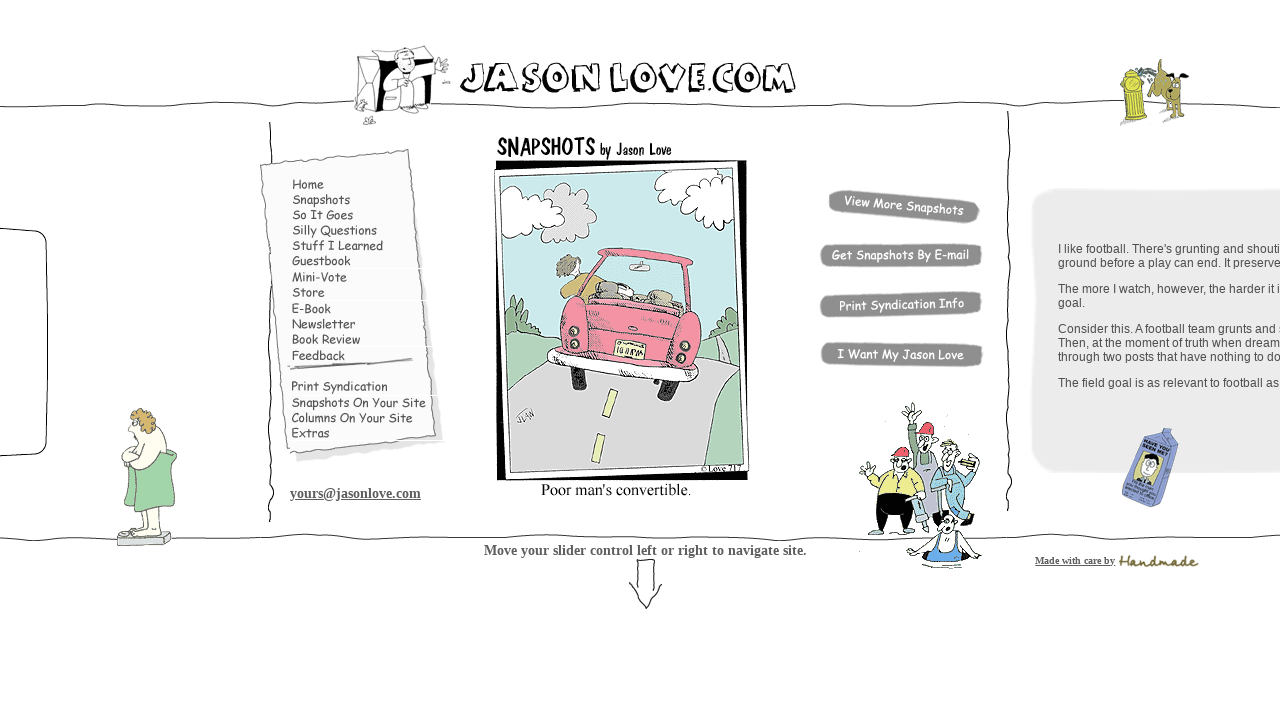

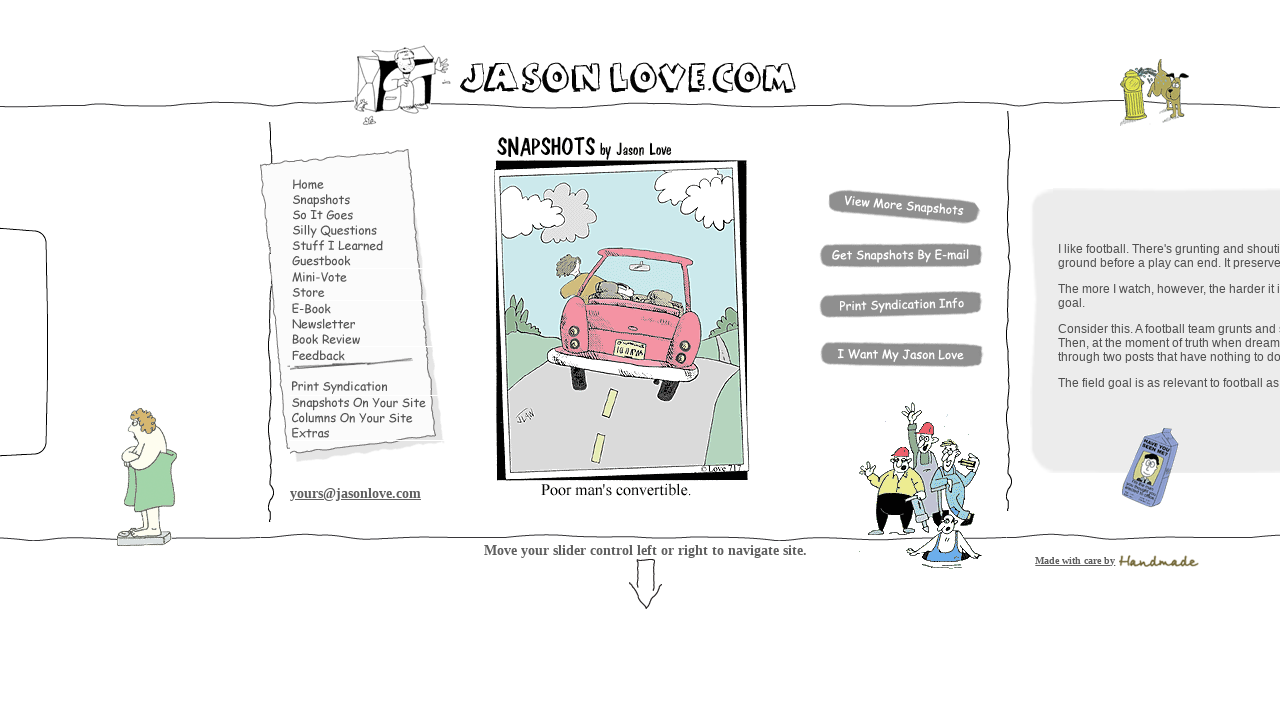